Tests handling of a simple JavaScript alert by clicking a button, reading the alert text, and accepting it

Starting URL: https://www.automationtestinginsider.com/2019/08/textarea-textarea-element-defines-multi.html

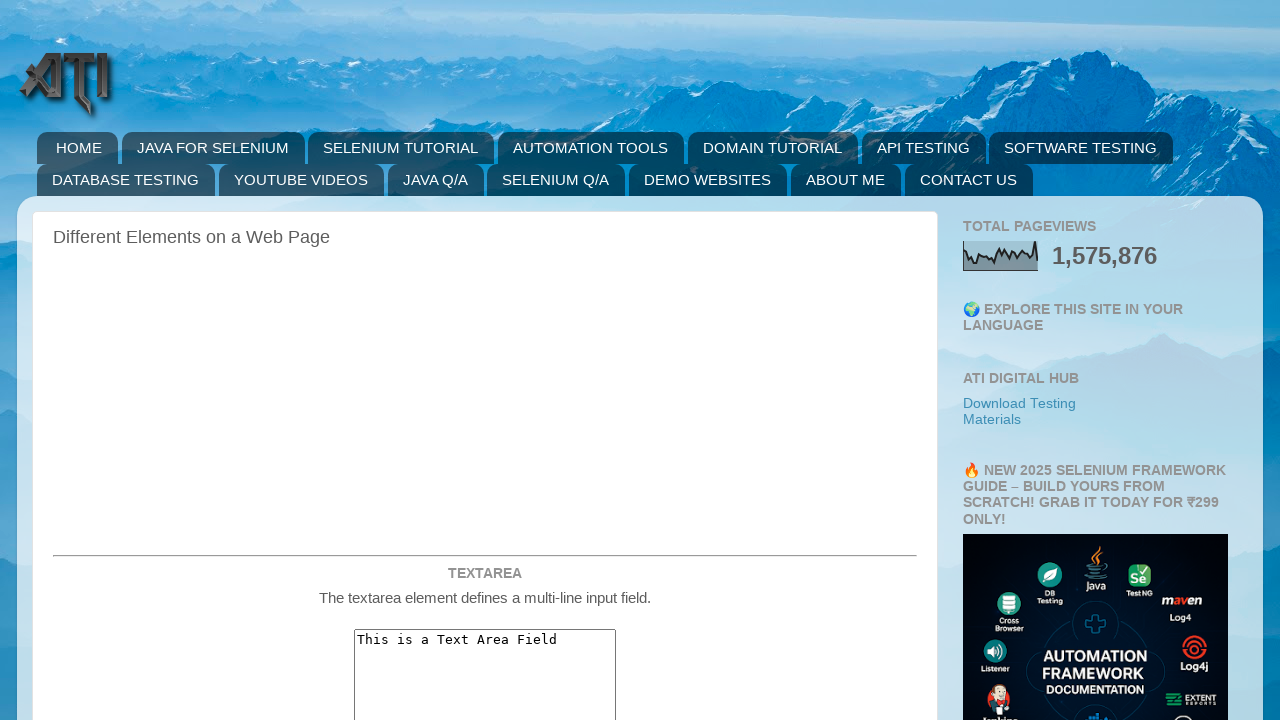

Located simple alert button element
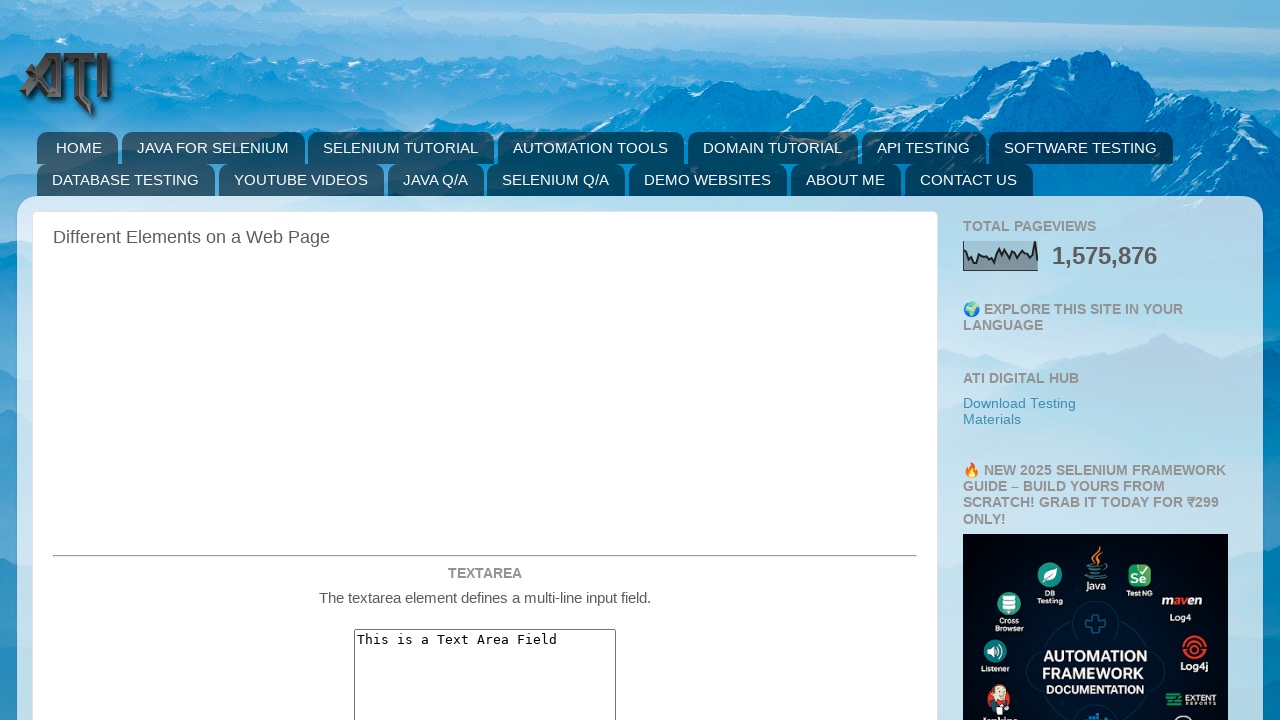

Scrolled simple alert button into view
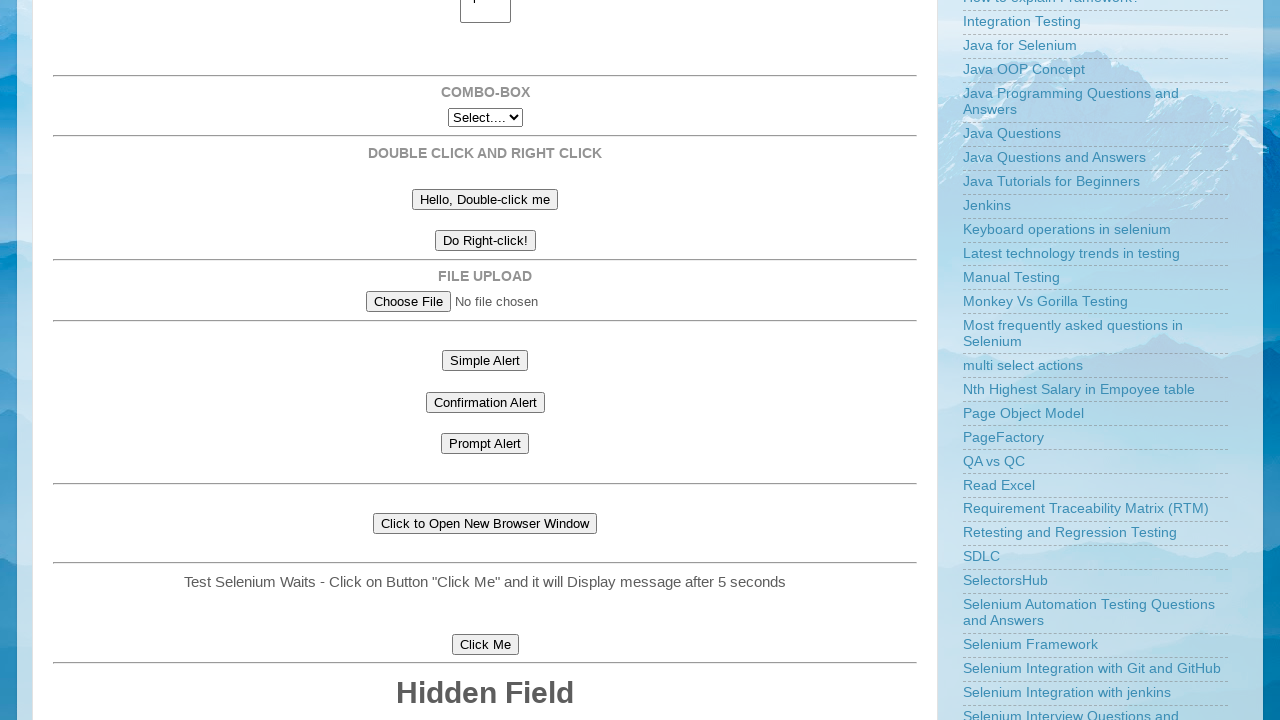

Waited for simple alert button to be visible
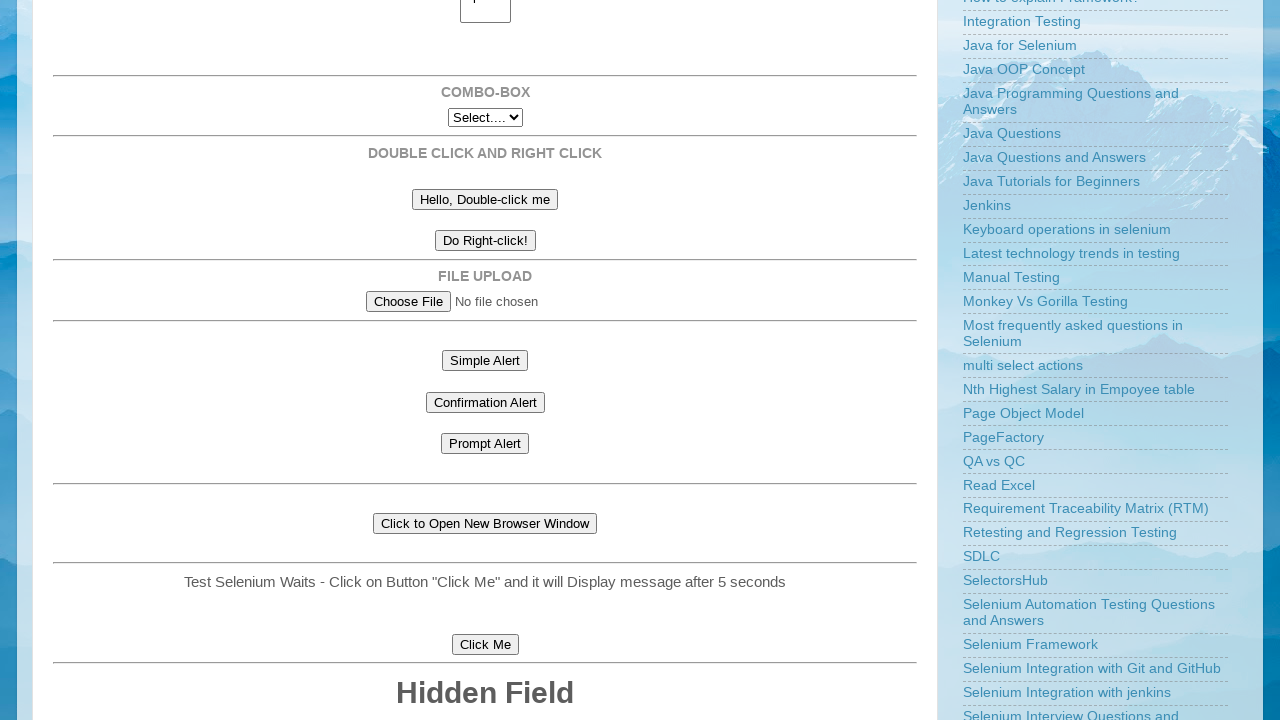

Set up dialog handler to automatically accept alerts
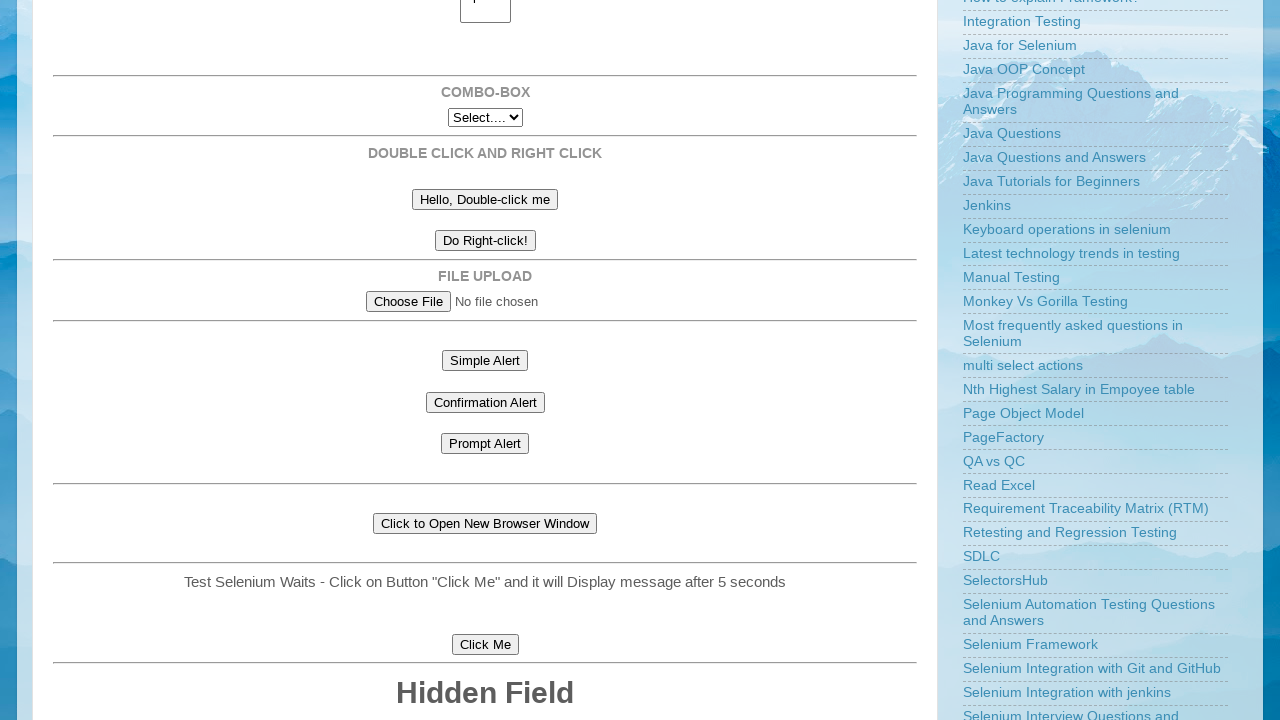

Clicked simple alert button to trigger JavaScript alert at (485, 360) on #simpleAlert
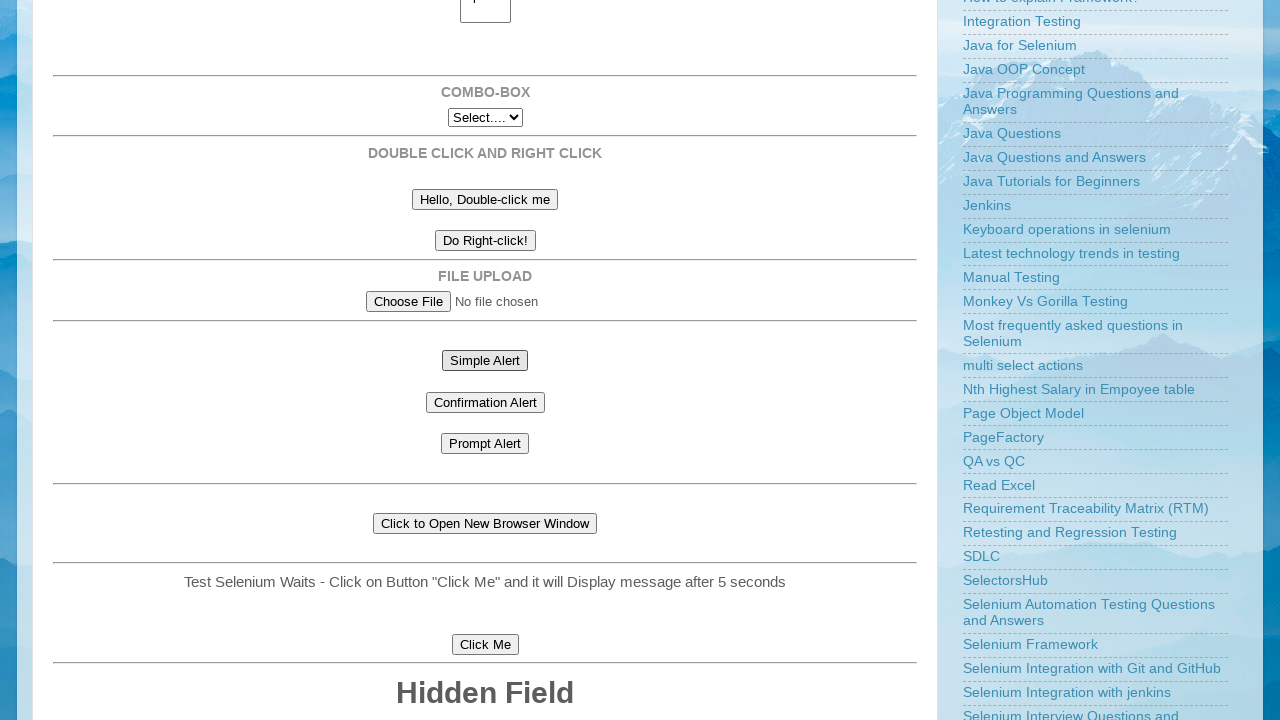

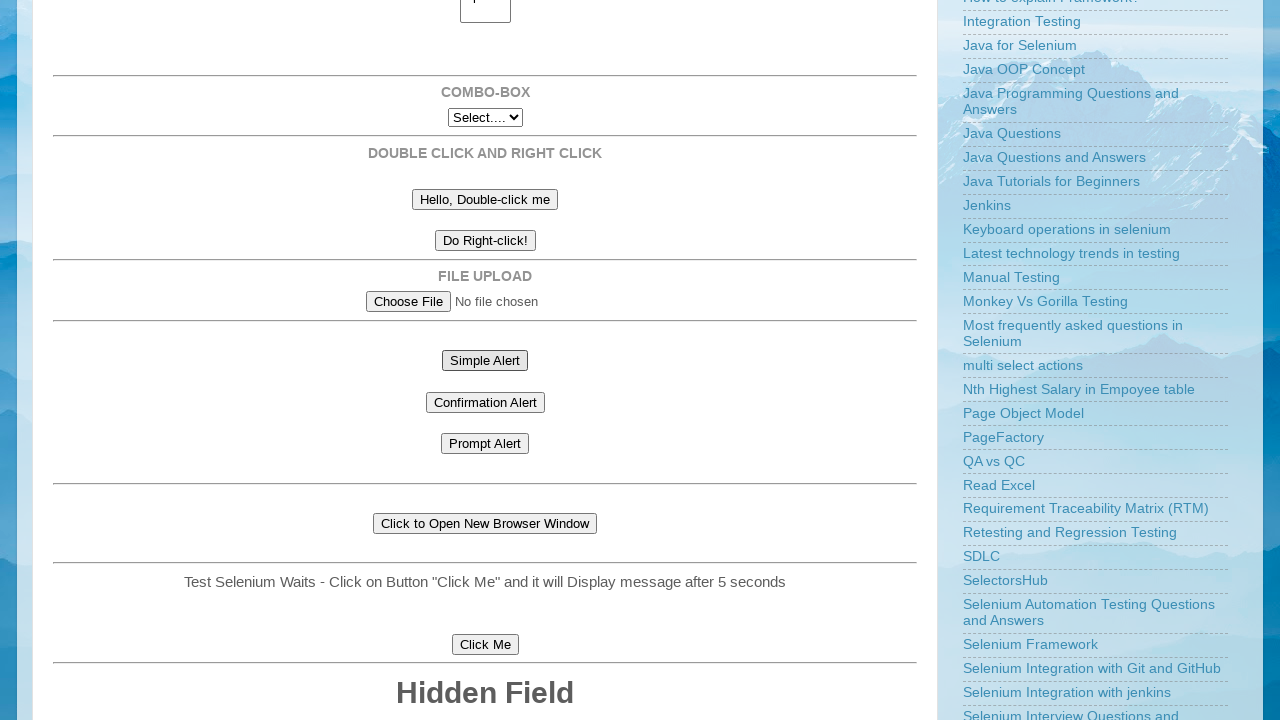